Tests radio button interaction by clicking on the "Yes" radio button option on a demo QA page

Starting URL: https://demoqa.com/radio-button

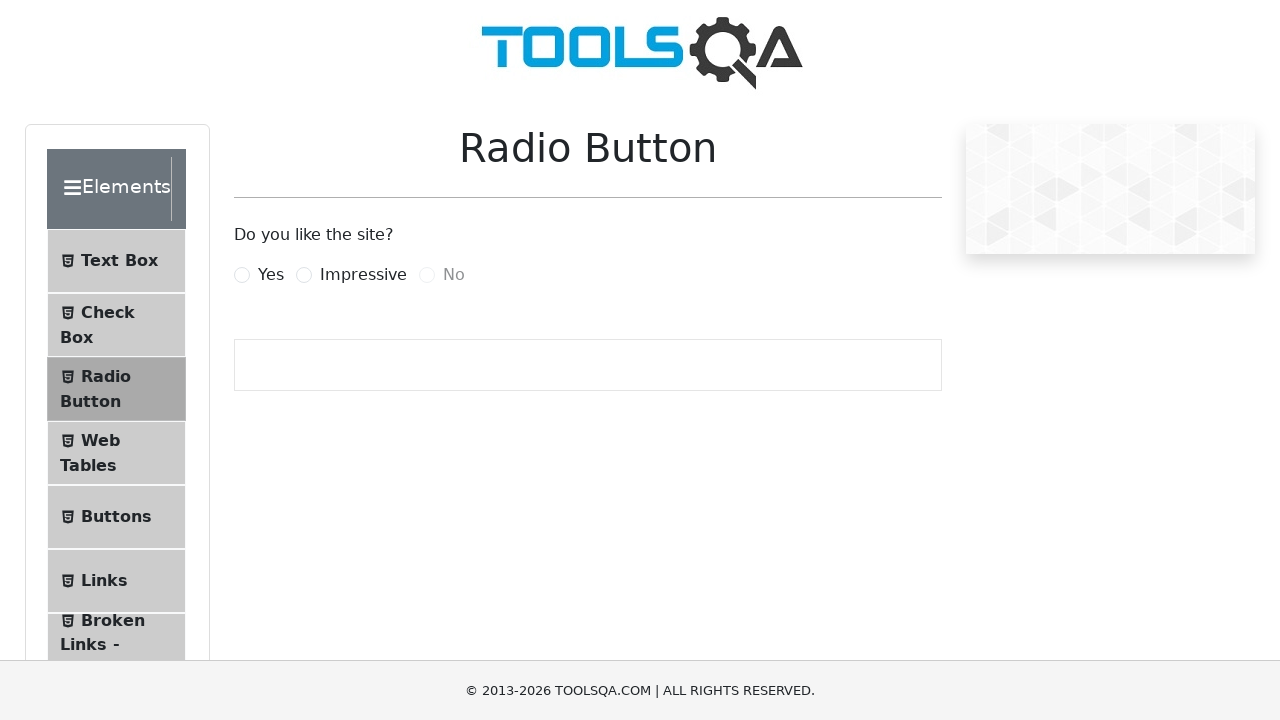

Navigated to DemoQA radio button page
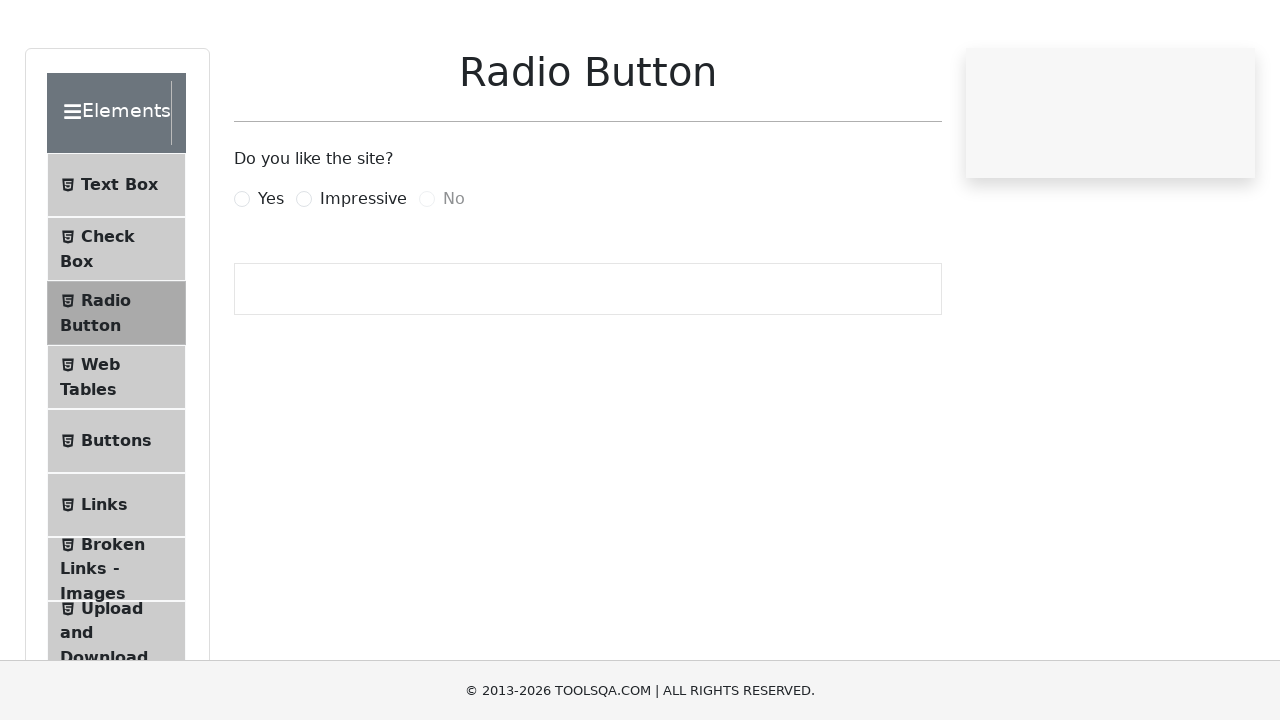

Clicked the 'Yes' radio button option at (271, 275) on label[for='yesRadio']
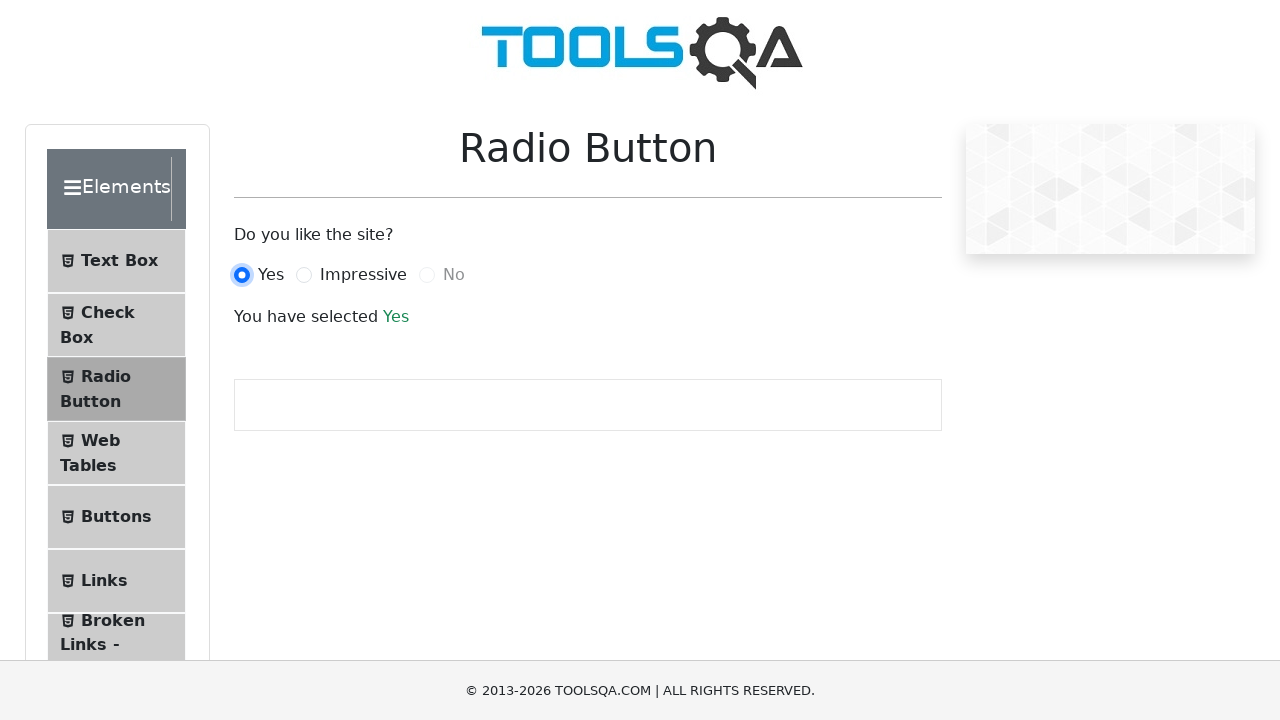

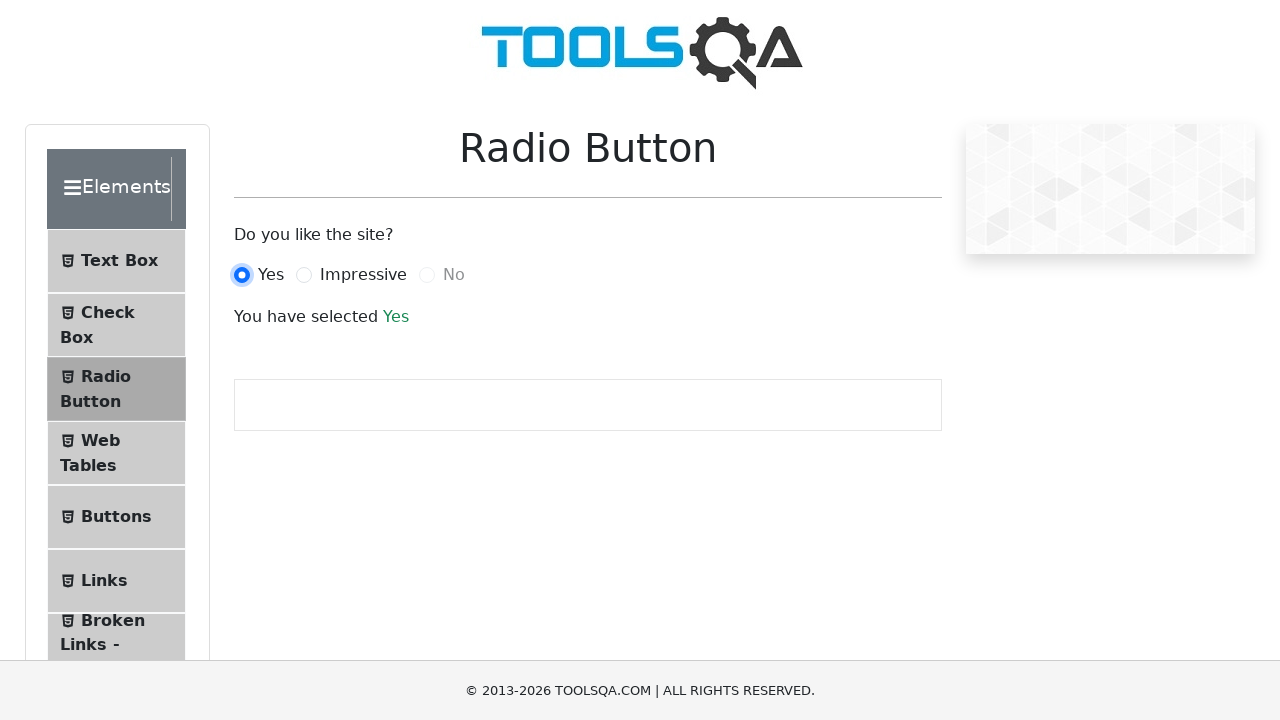